Tests the Top Deals page sorting functionality by clicking on the "Veg/fruit name" column header and verifying that the list is sorted alphabetically

Starting URL: https://rahulshettyacademy.com/seleniumPractise/#/

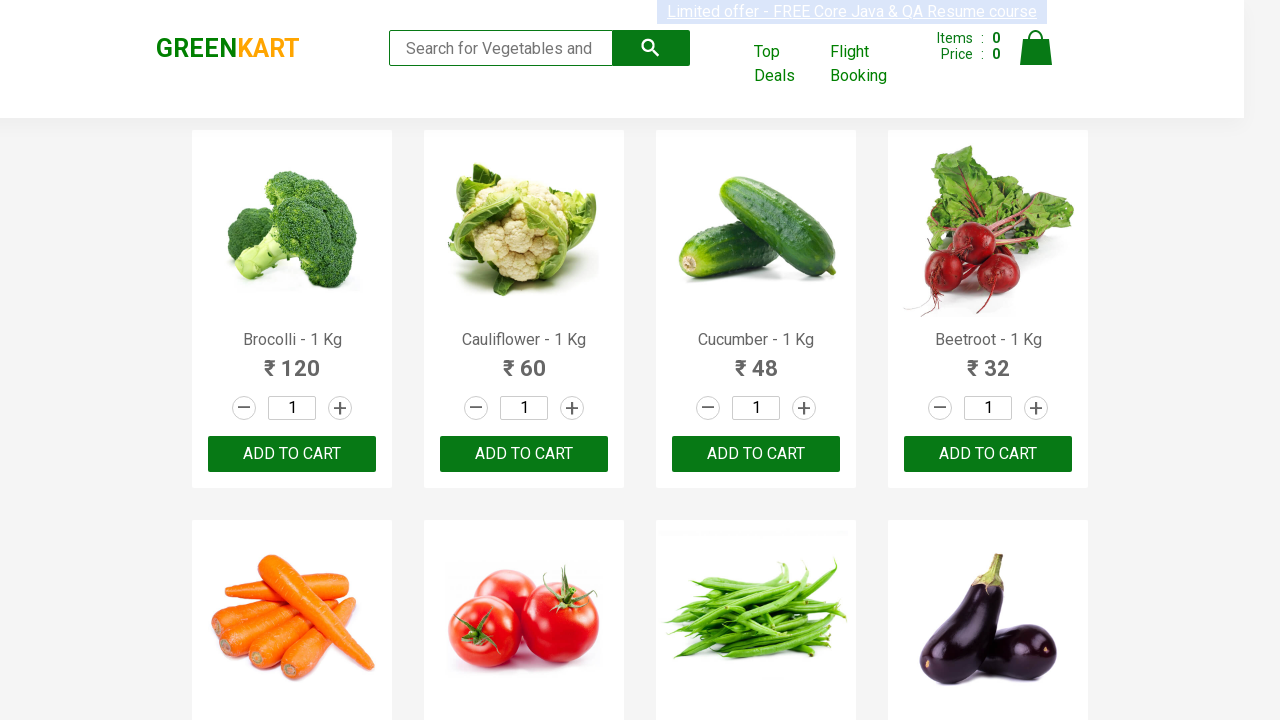

Clicked 'Top Deals' link to open new window at (787, 64) on xpath=//a[text()='Top Deals']
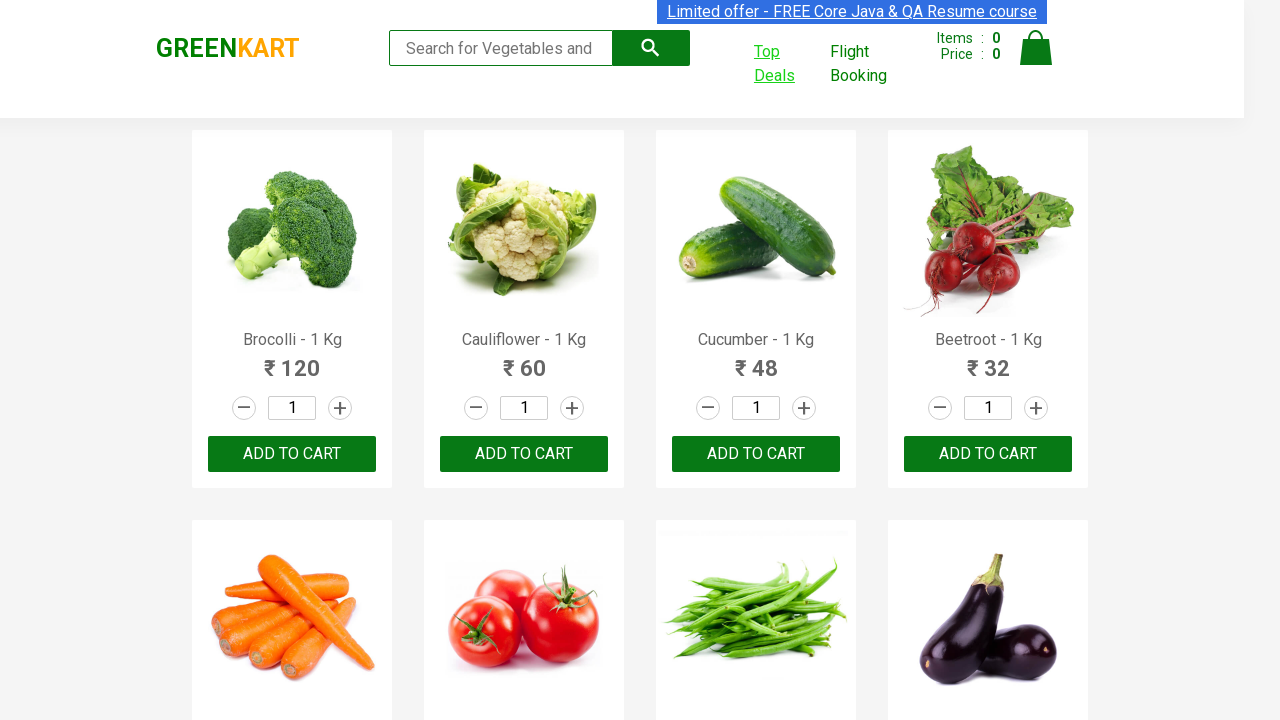

Switched to new Top Deals page and waited for load
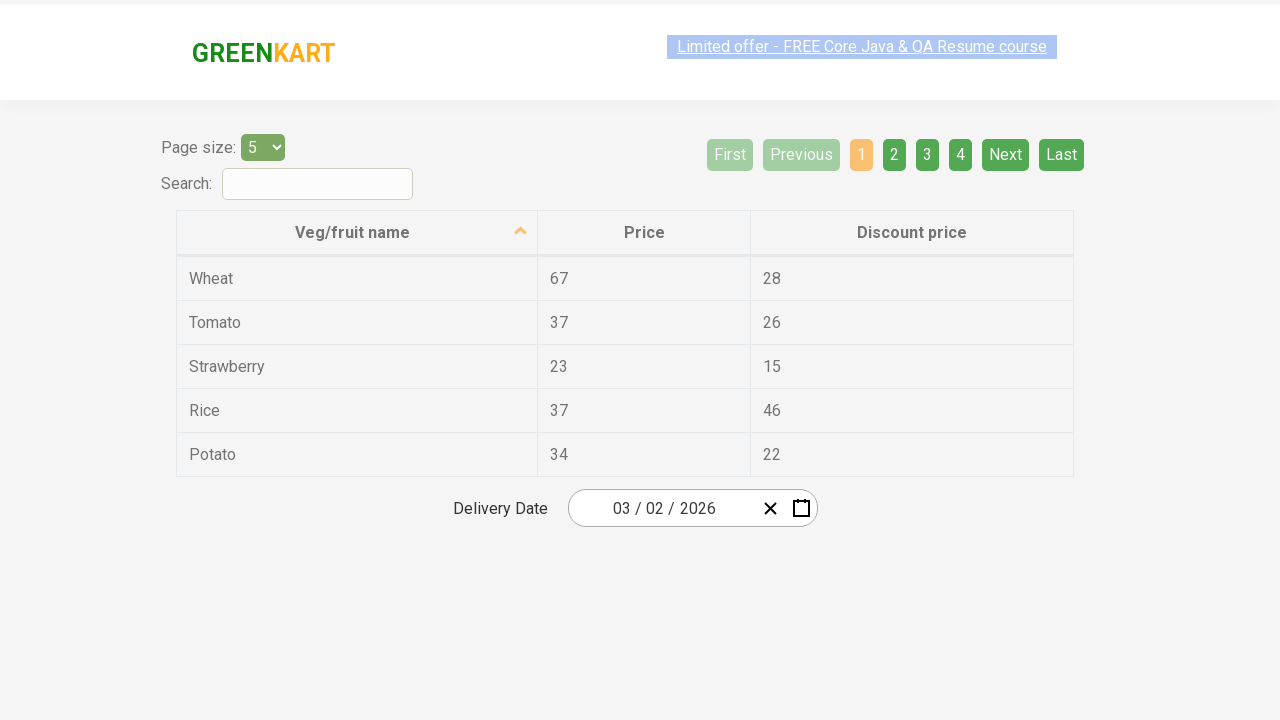

Clicked 'Veg/fruit name' column header to sort at (353, 212) on xpath=//span[text()='Veg/fruit name']
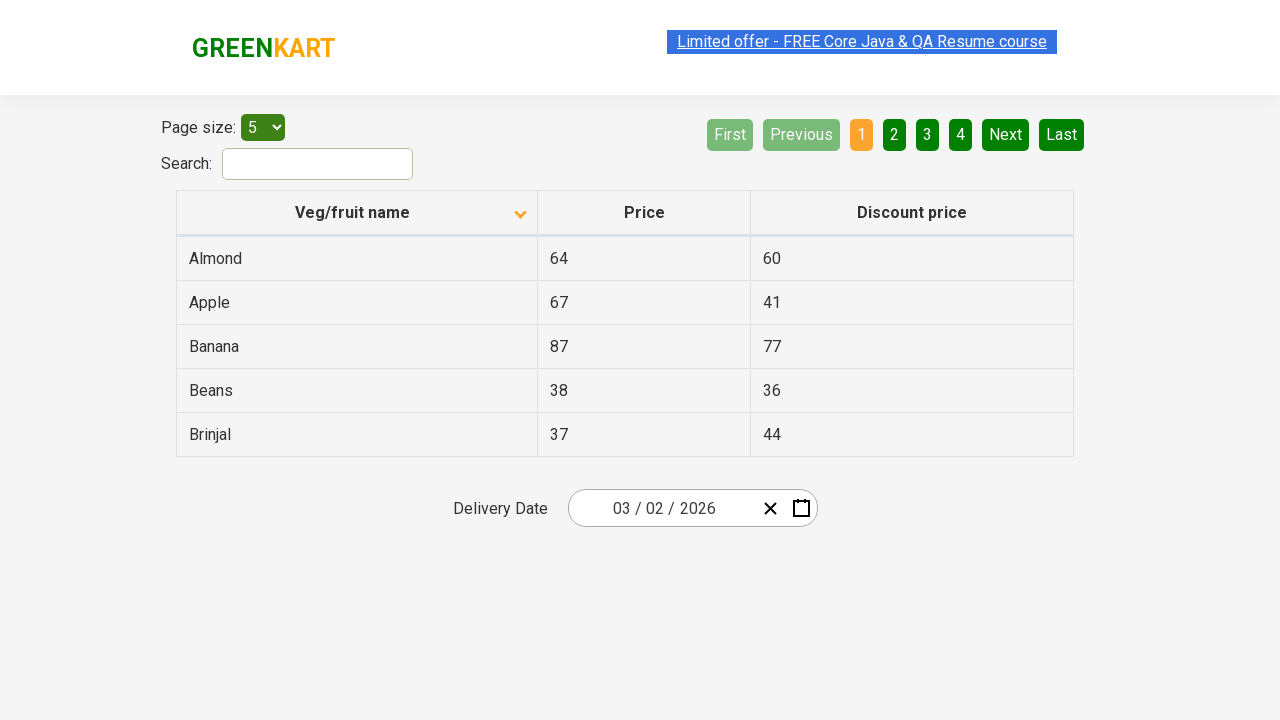

Waited for table to populate with sorted results
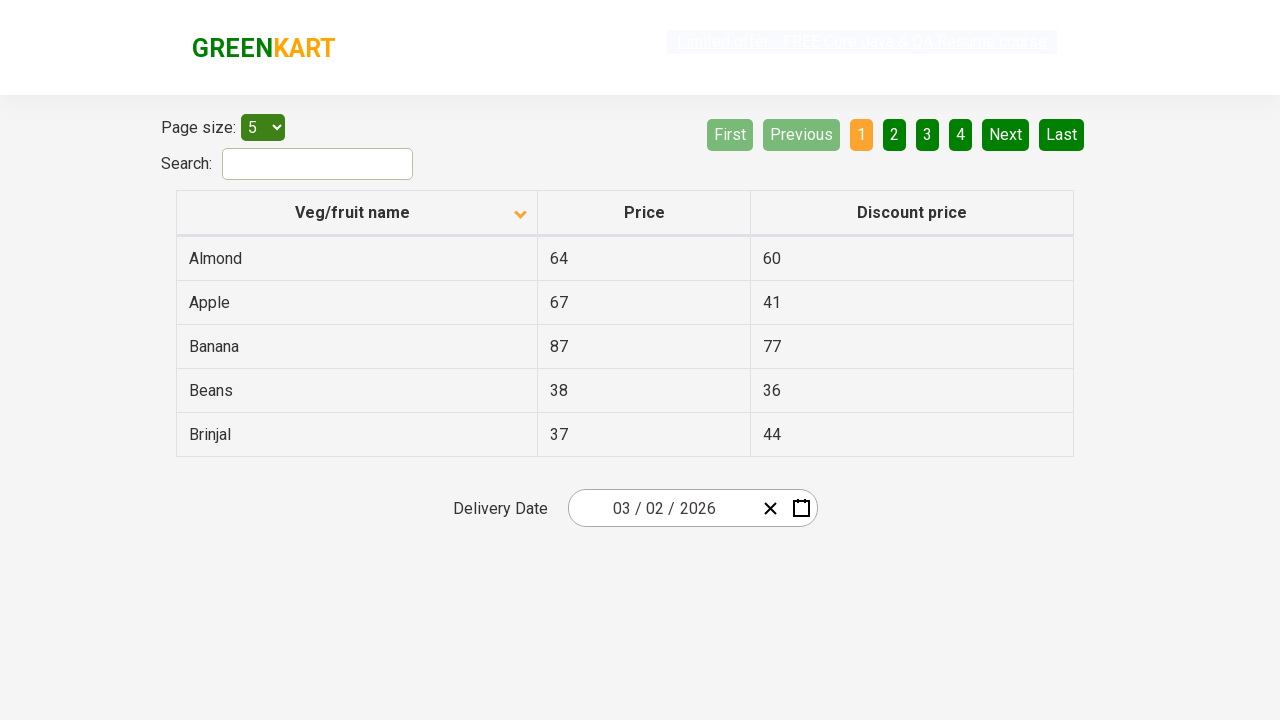

Collected all vegetable/fruit names from first column
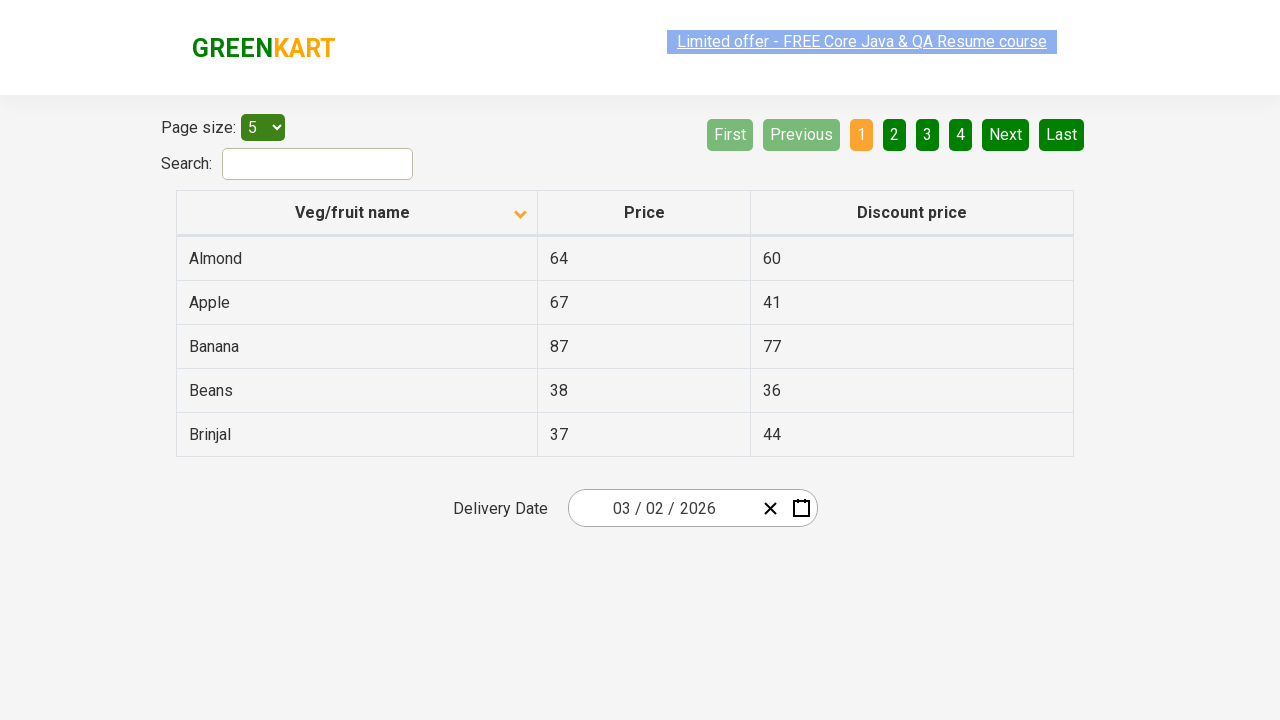

Extracted 5 items and created sorted copy for comparison
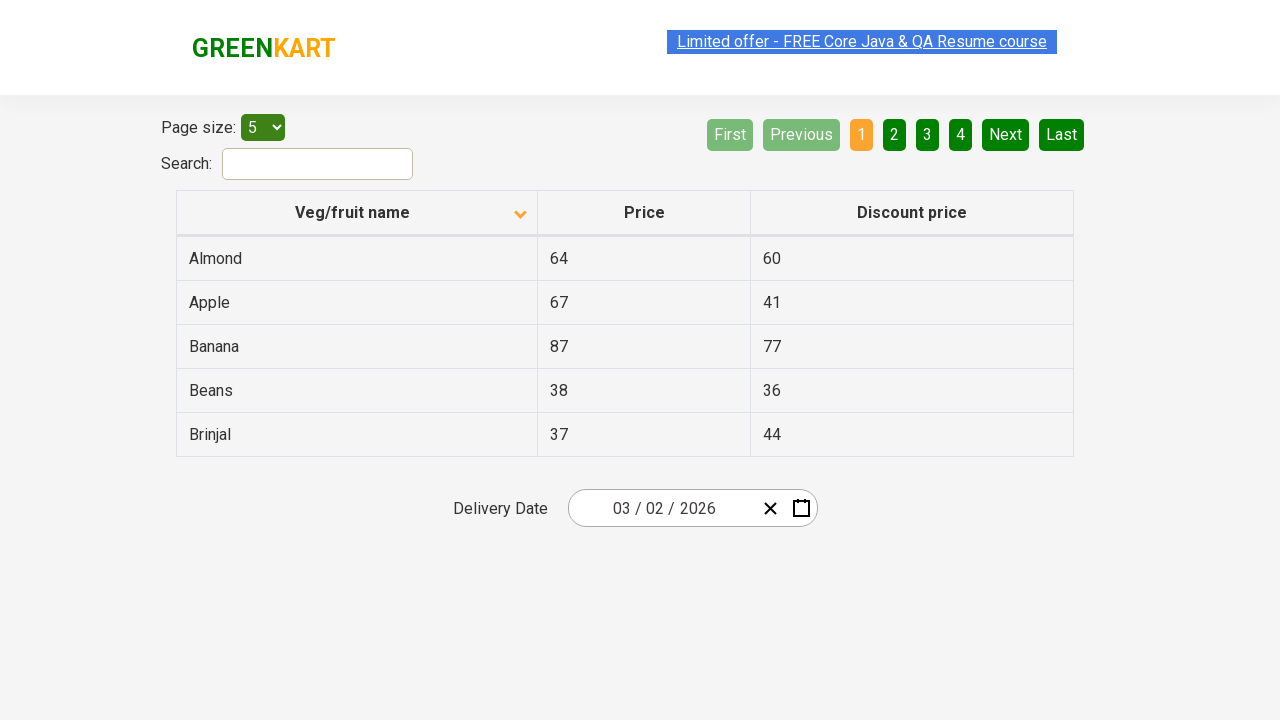

Verified that the vegetable/fruit list is sorted alphabetically
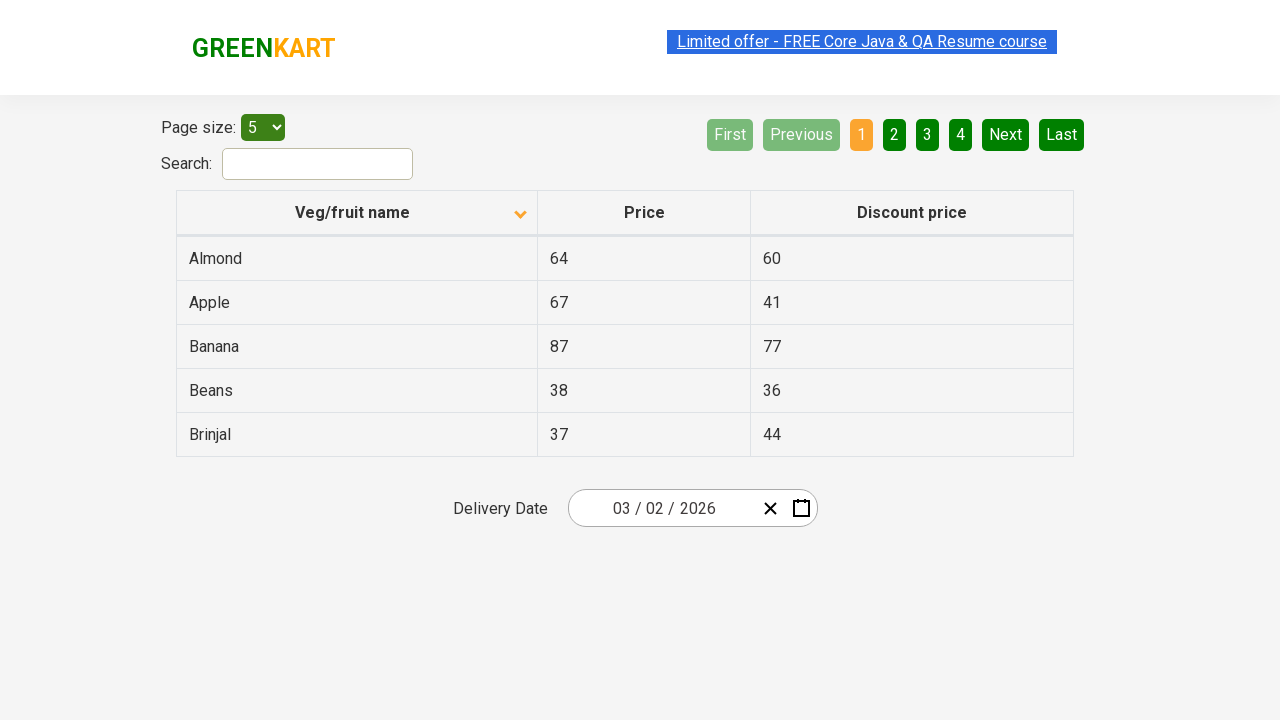

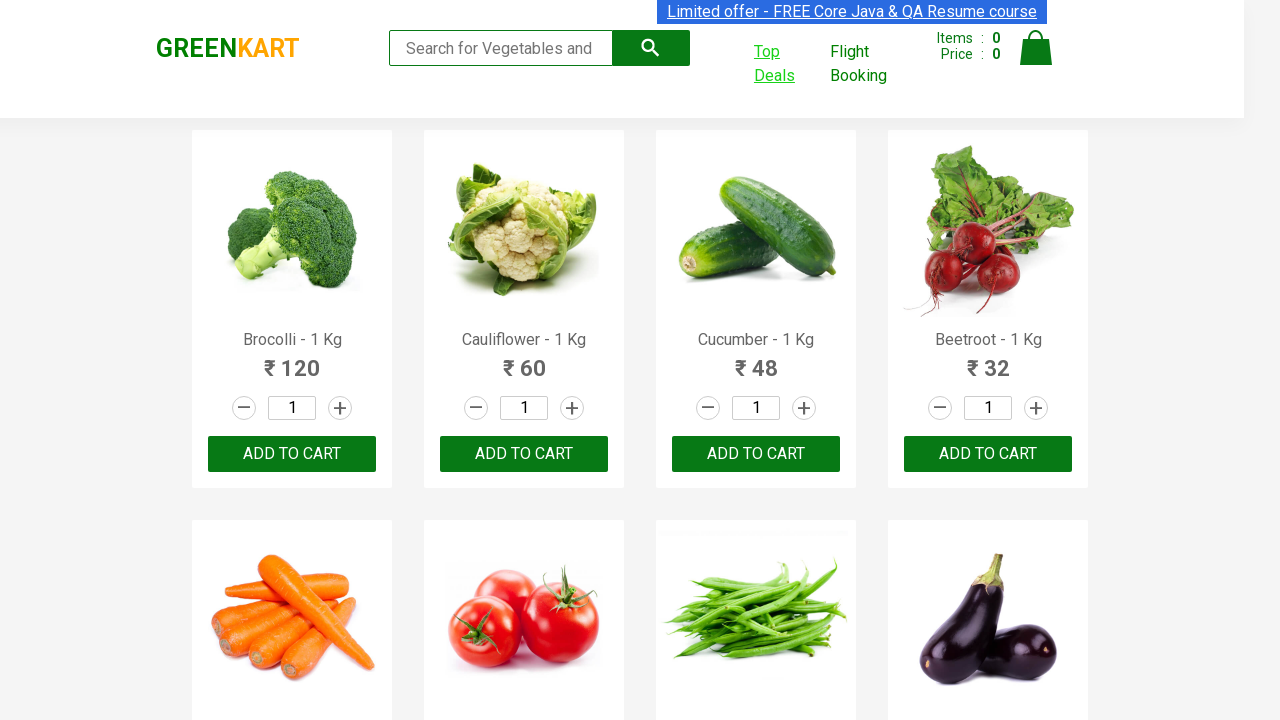